Tests drag and drop functionality by dragging element A to element B's position

Starting URL: https://the-internet.herokuapp.com/drag_and_drop

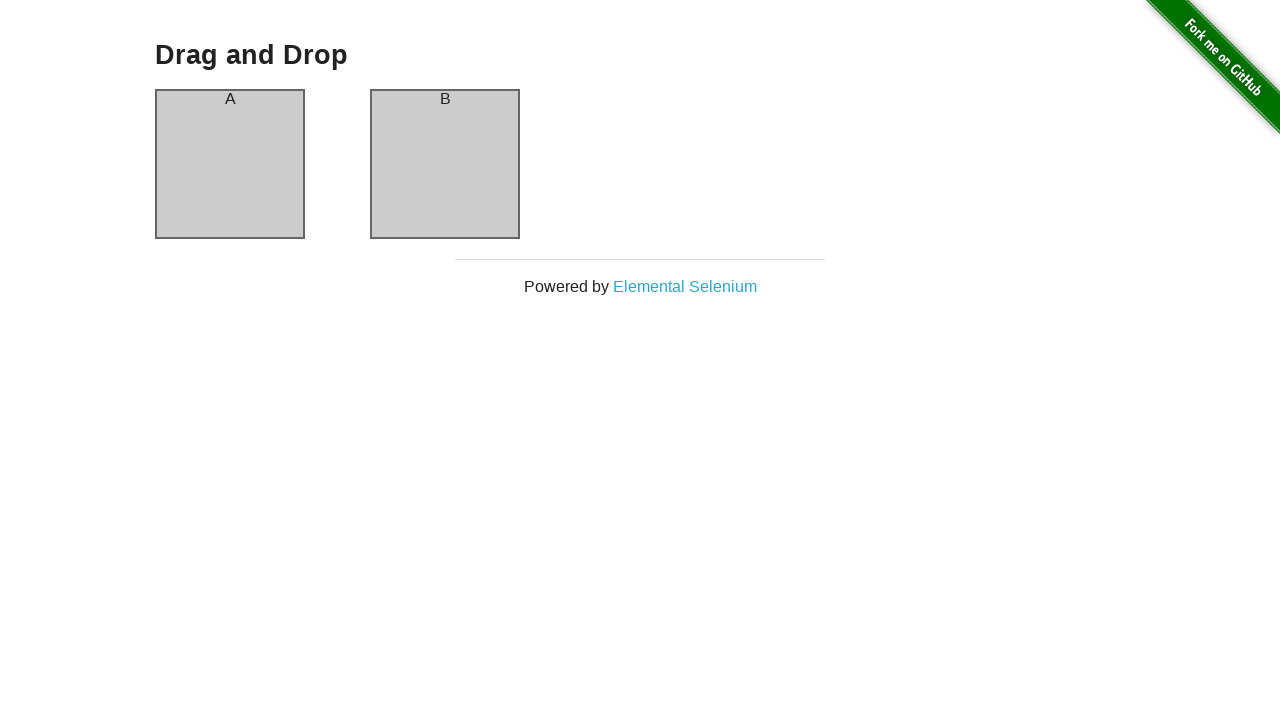

Located element A (draggable source)
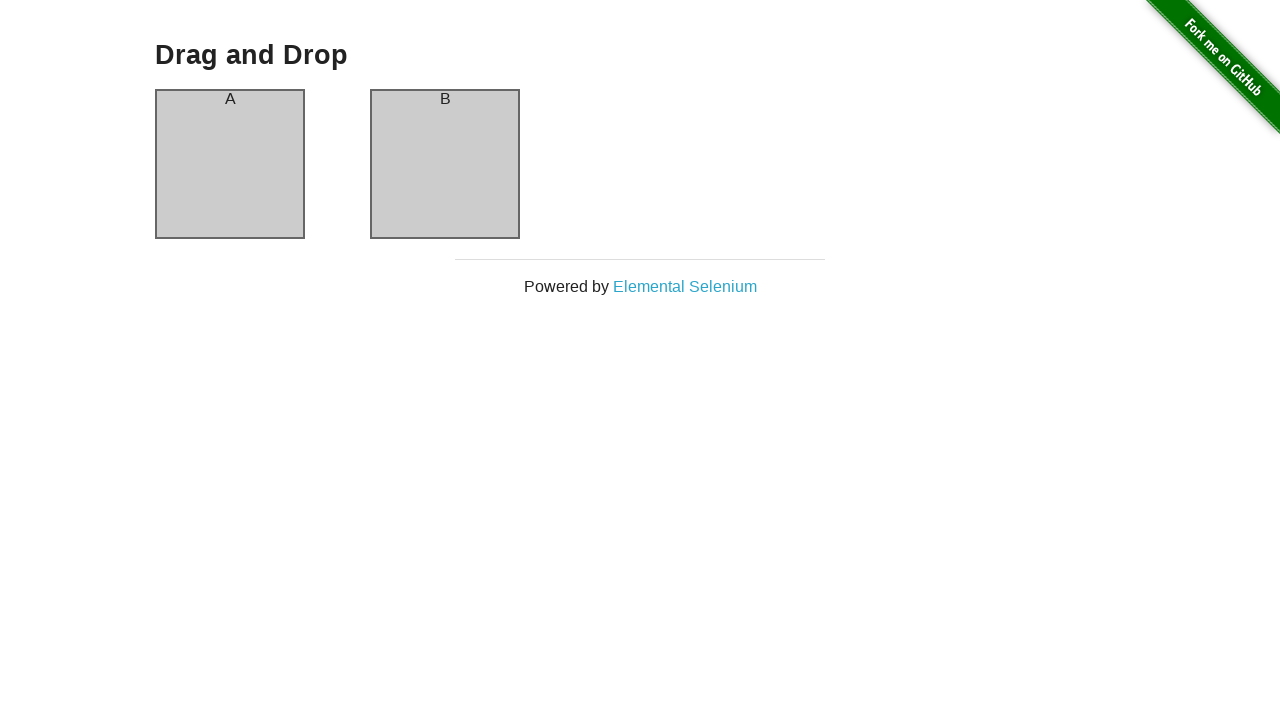

Located element B (drag and drop target)
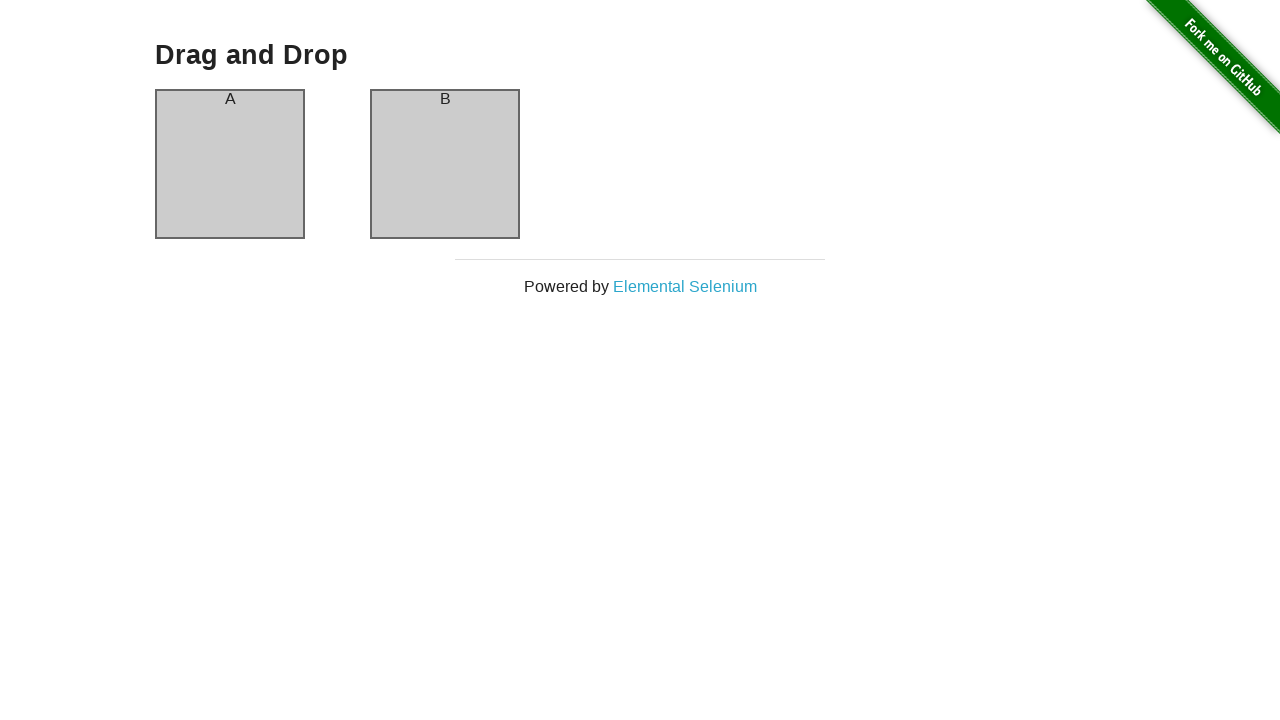

Dragged element A to element B's position at (445, 164)
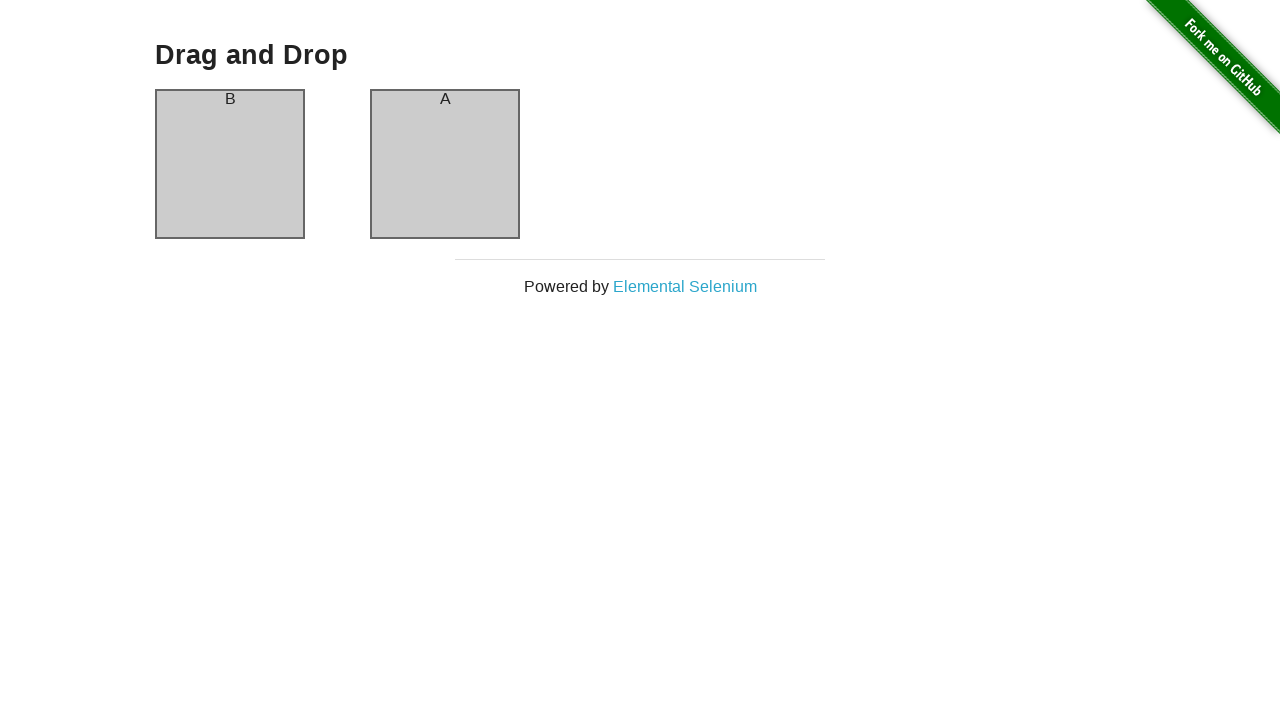

Waited 5 seconds to observe drag and drop result
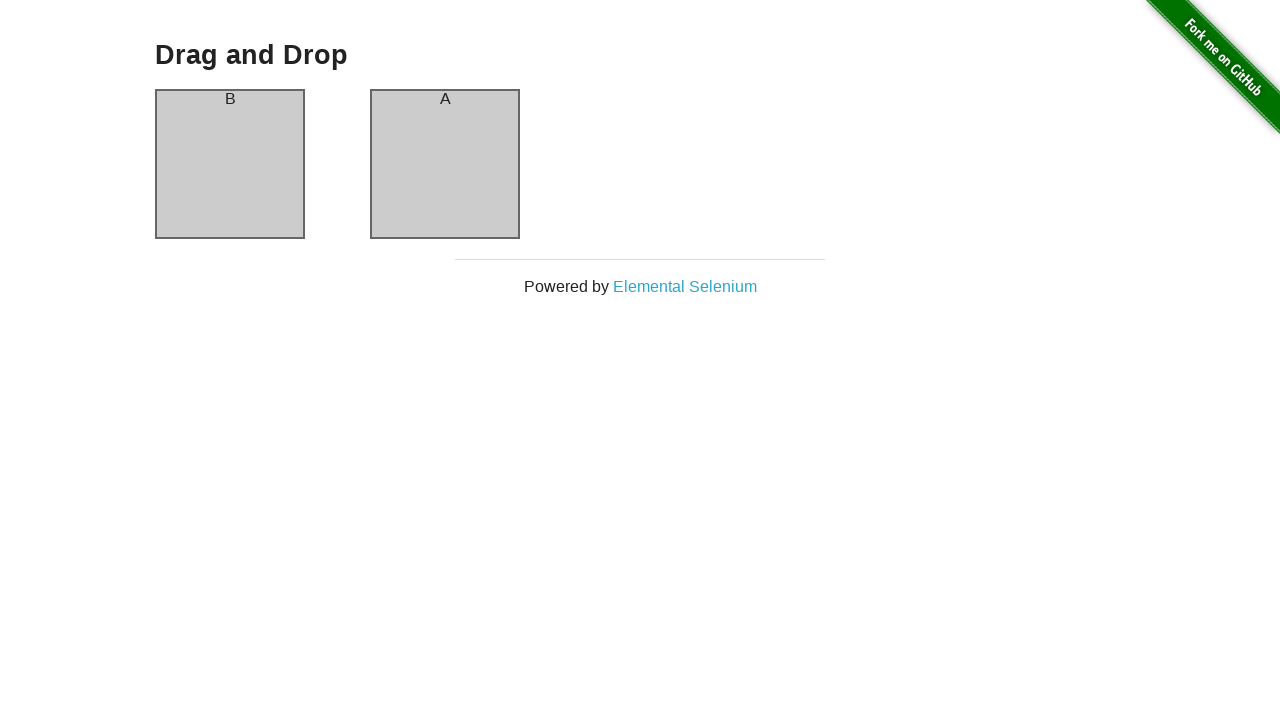

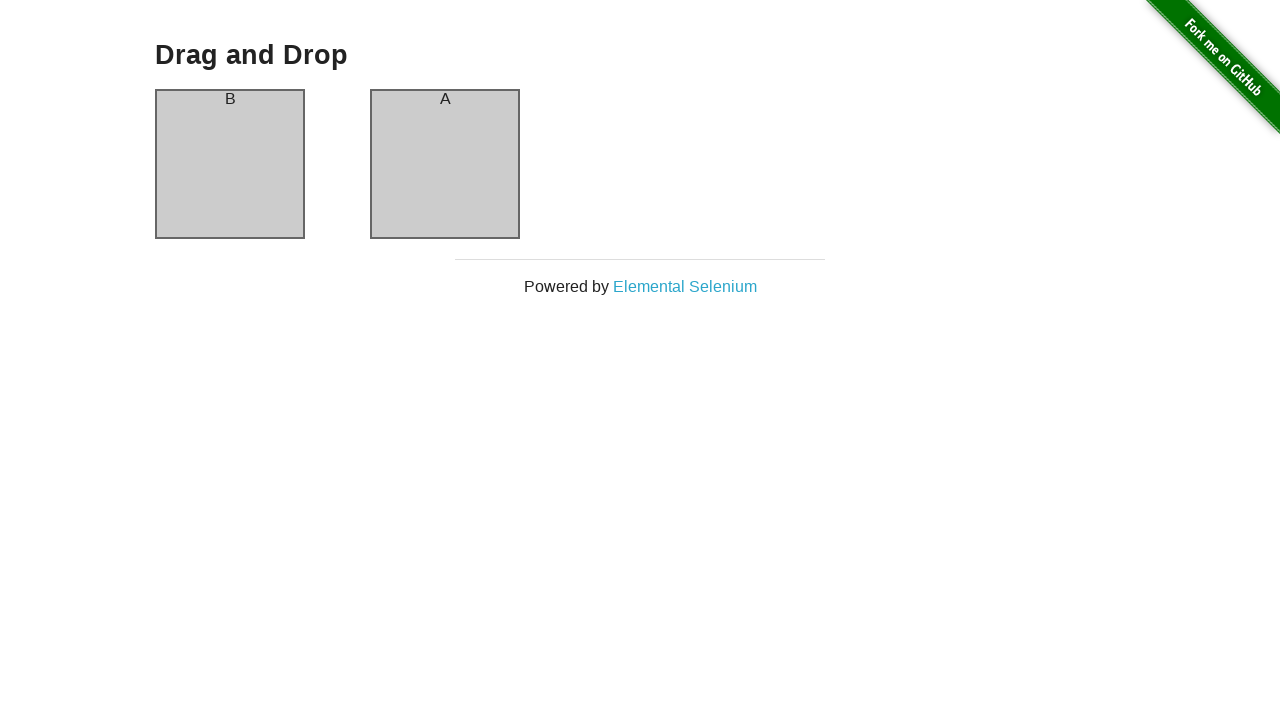